Navigates to Meesho website and minimizes the browser window to test window management functionality

Starting URL: https://www.meesho.com

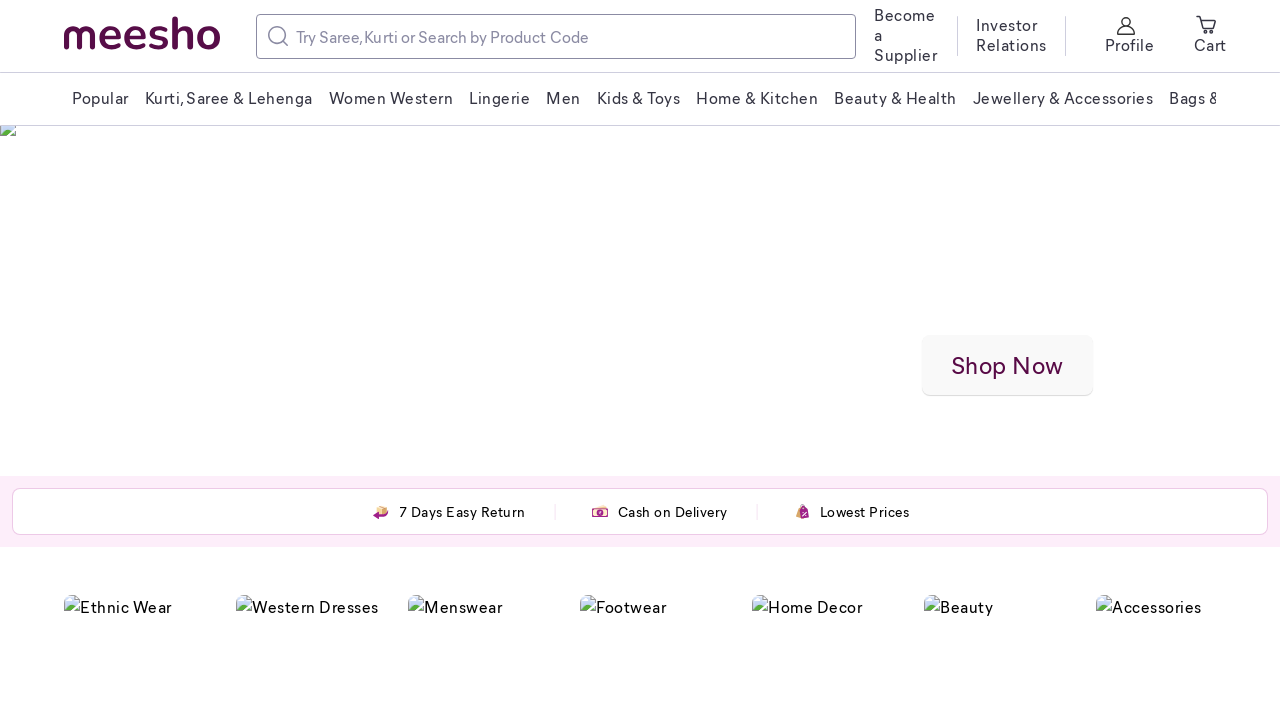

Set viewport size to 100x100 to simulate window minimization
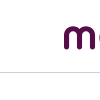

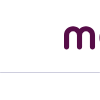